Navigates to AJIO e-commerce website and verifies that navigation links are present on the page by waiting for anchor elements to load.

Starting URL: https://www.ajio.com/

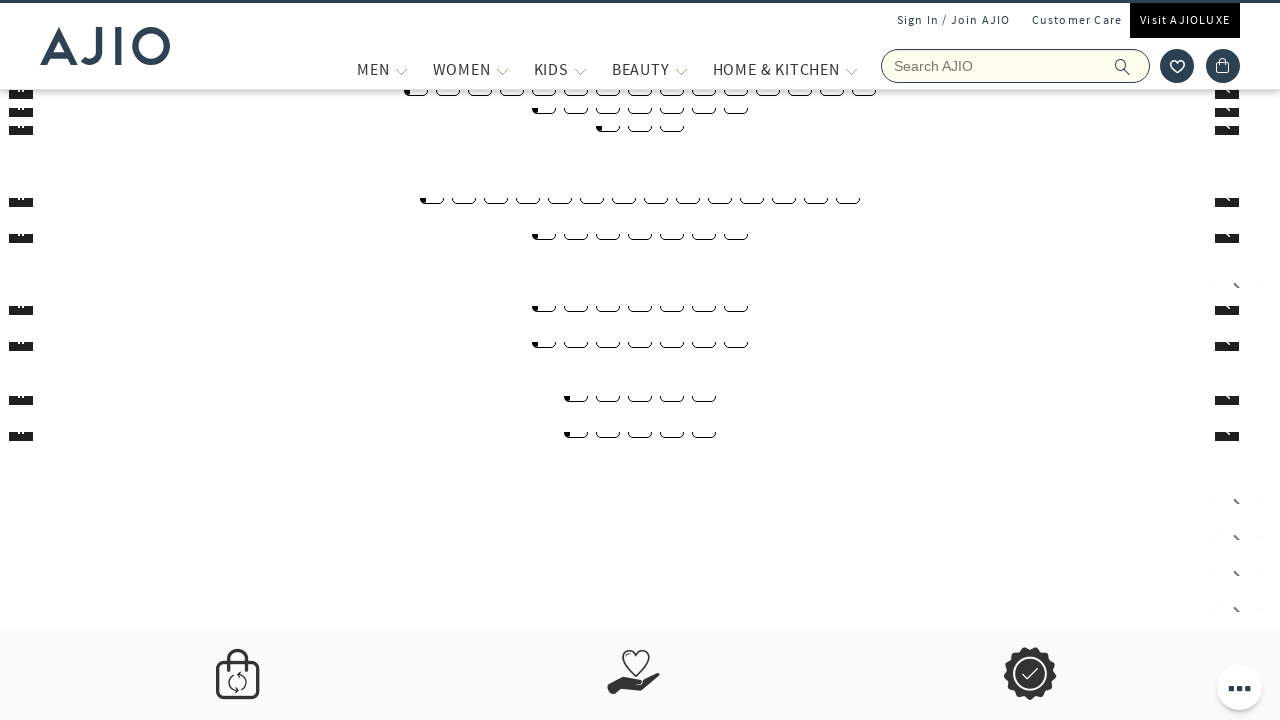

Waited for anchor elements to load on AJIO website
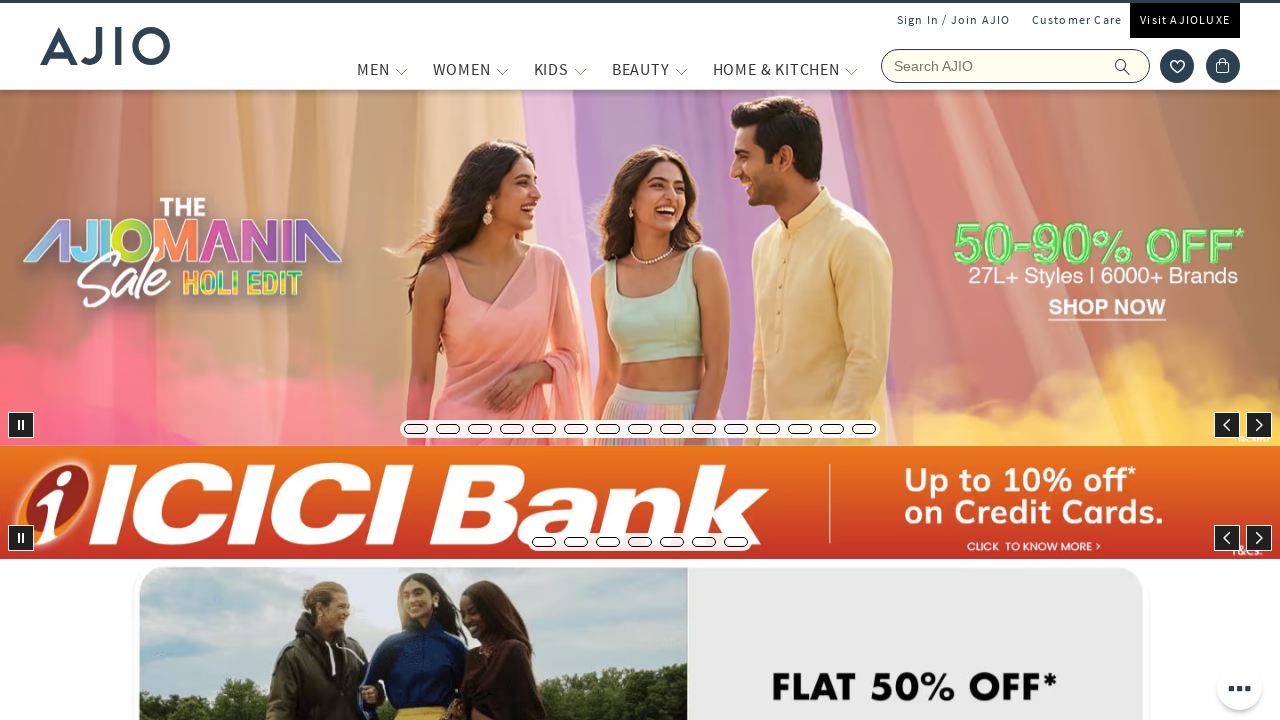

Located all anchor elements on the page
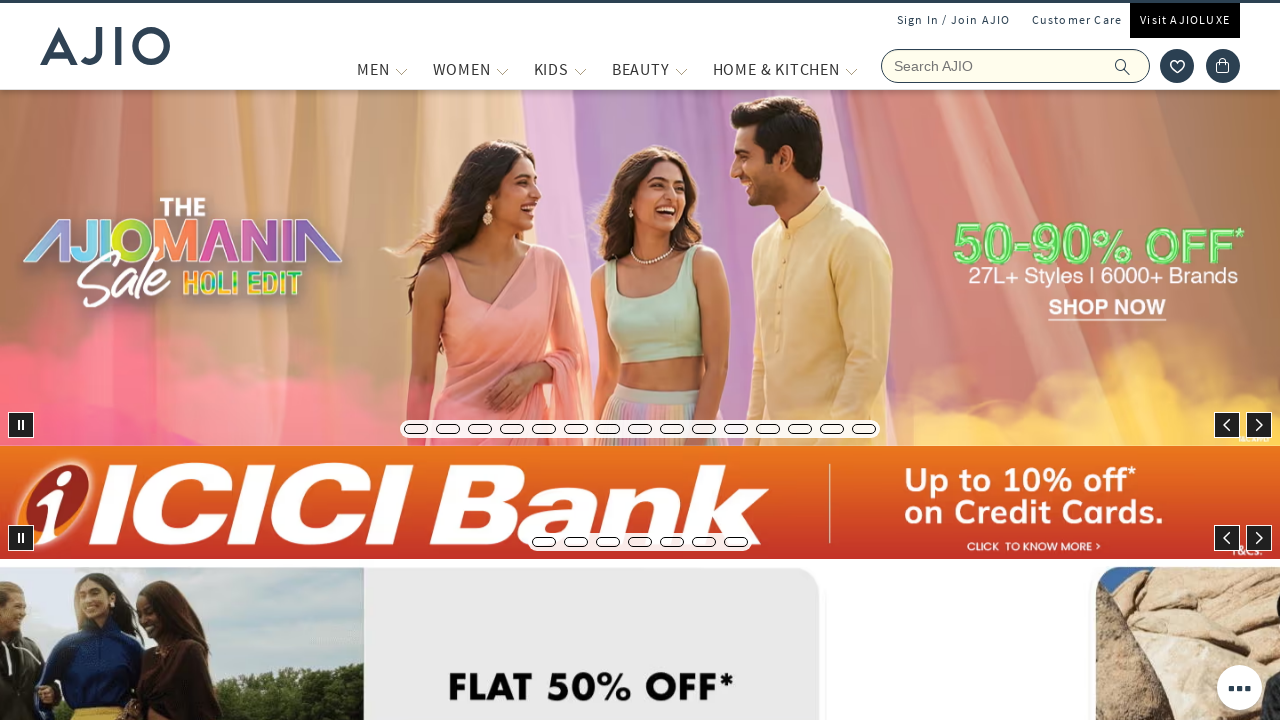

Verified that navigation links are present on the page (found 1014 links)
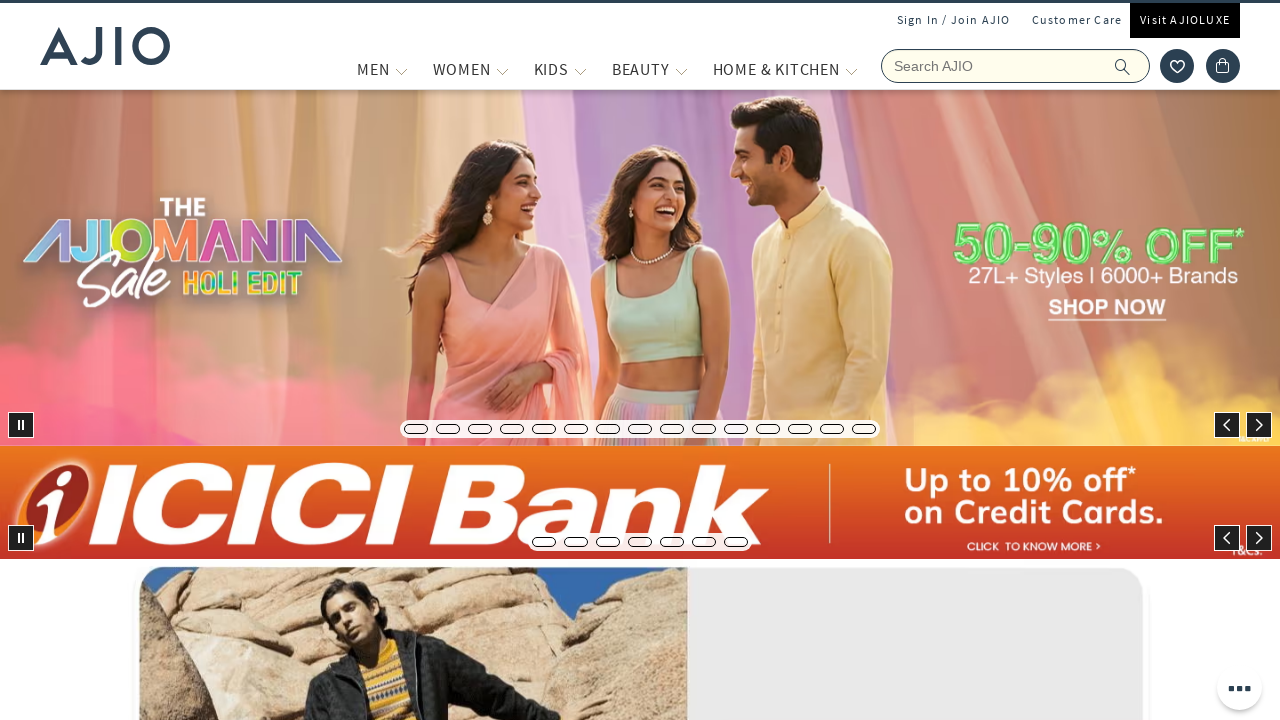

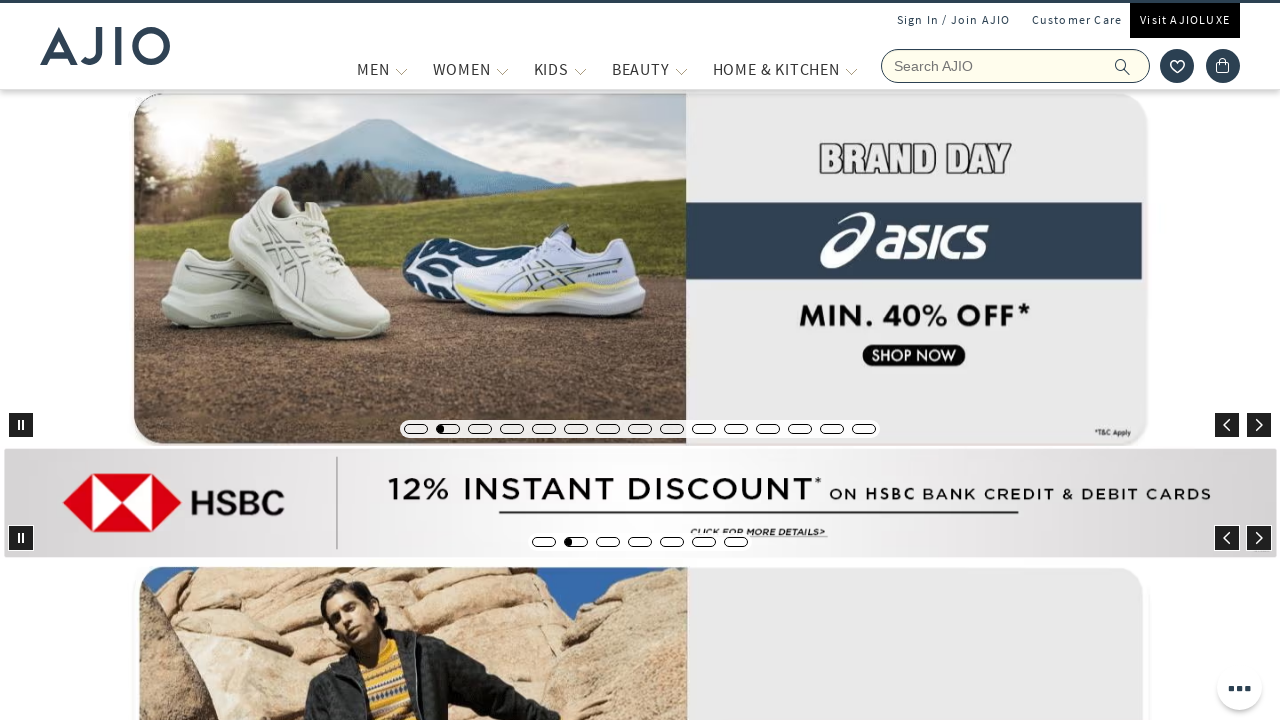